Tests page scrolling functionality by scrolling the main window and a table element within the page

Starting URL: https://rahulshettyacademy.com/AutomationPractice/

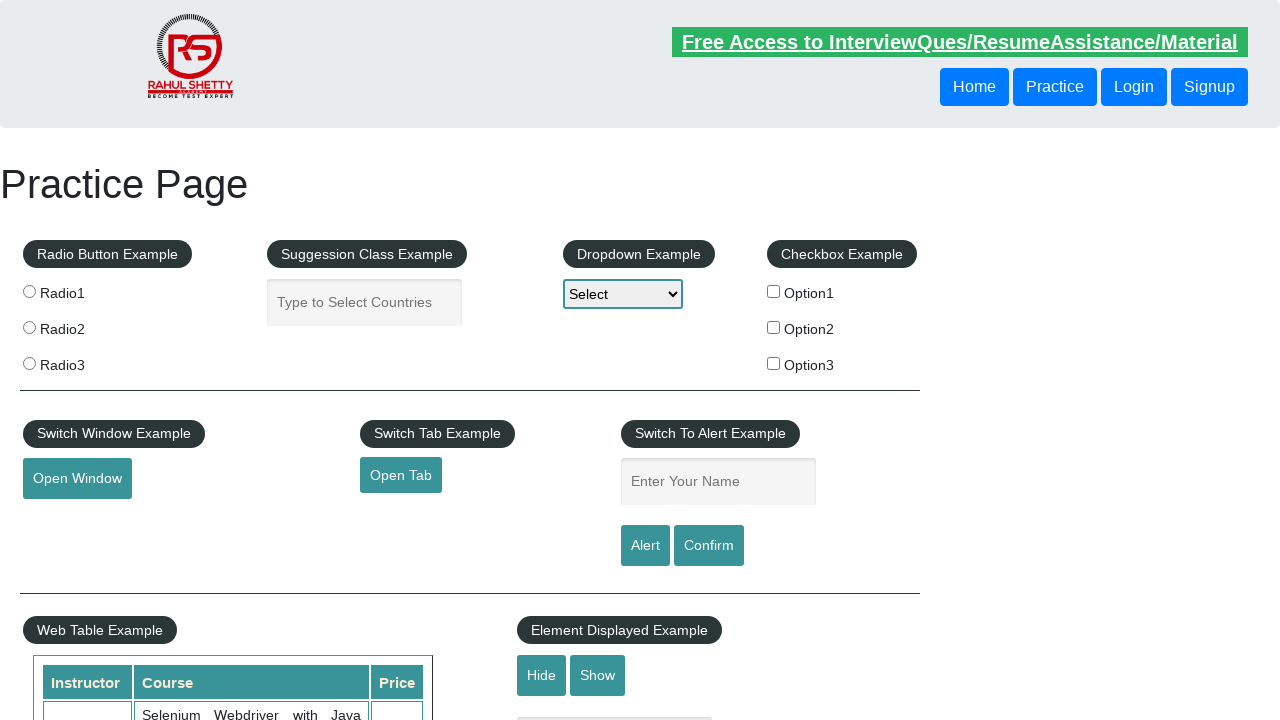

Navigated to AutomationPractice page
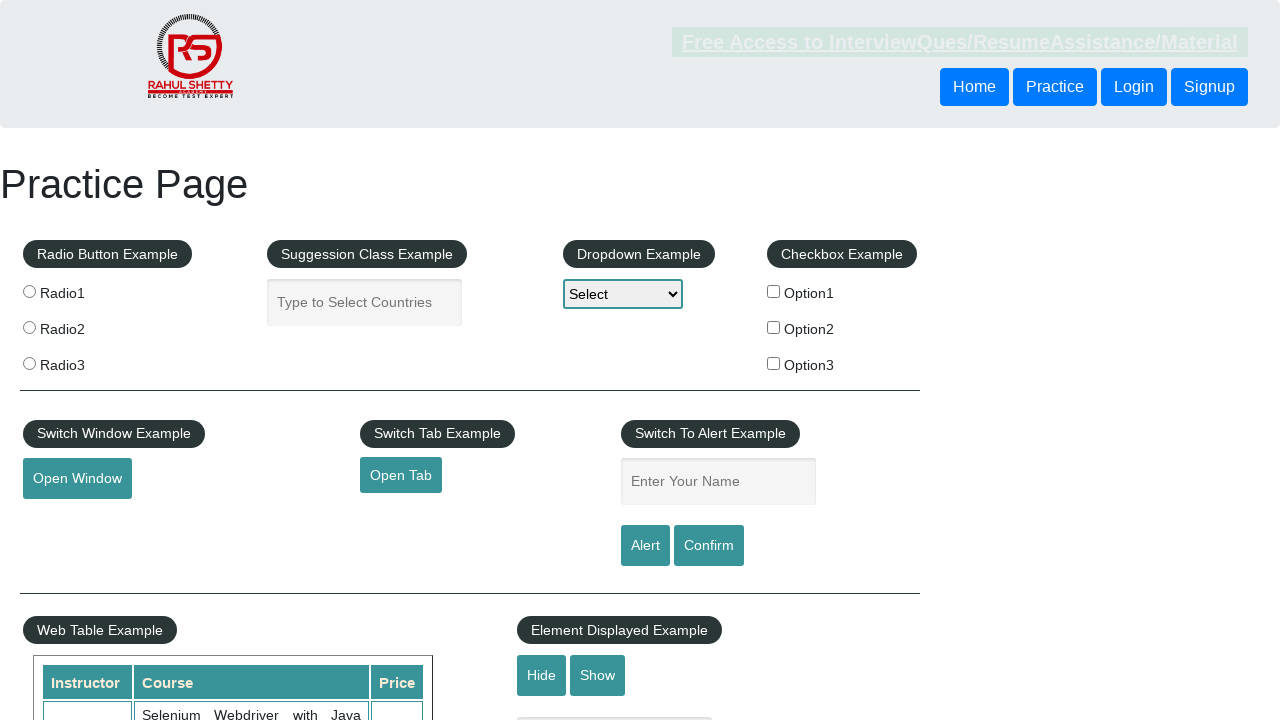

Scrolled main window down by 500 pixels
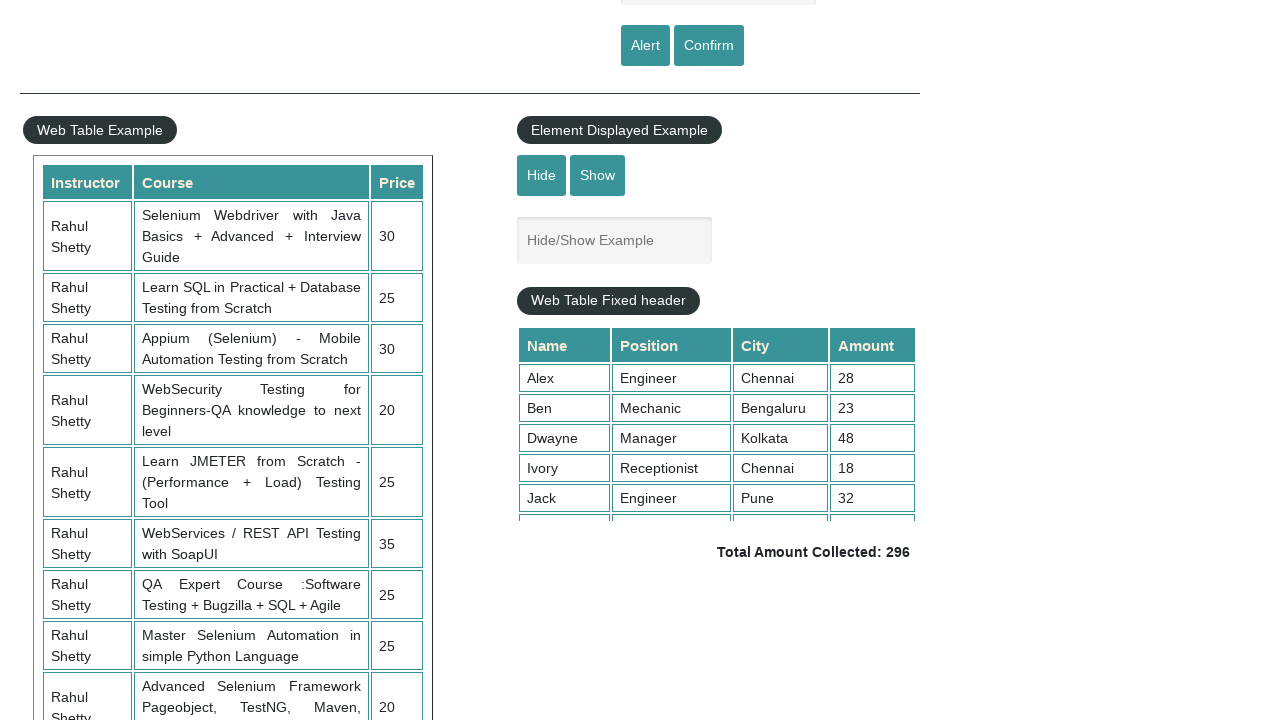

Scrolled table element to bottom
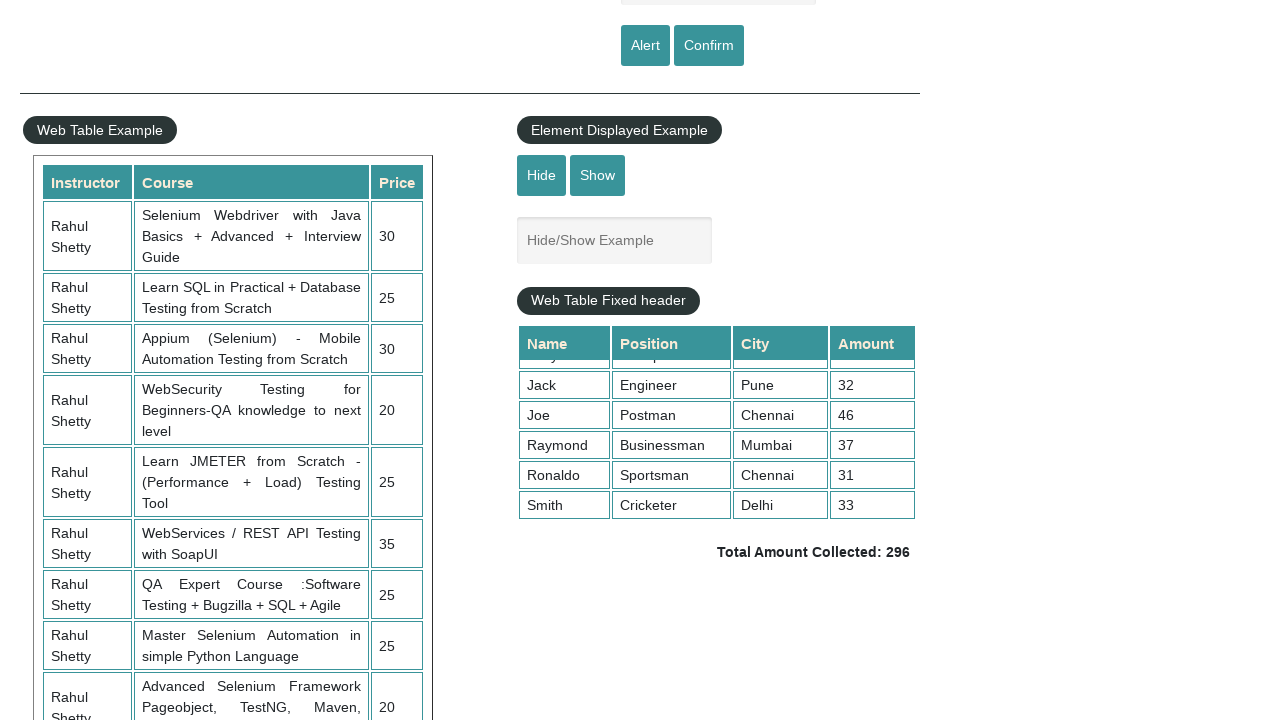

Verified table data cell is present
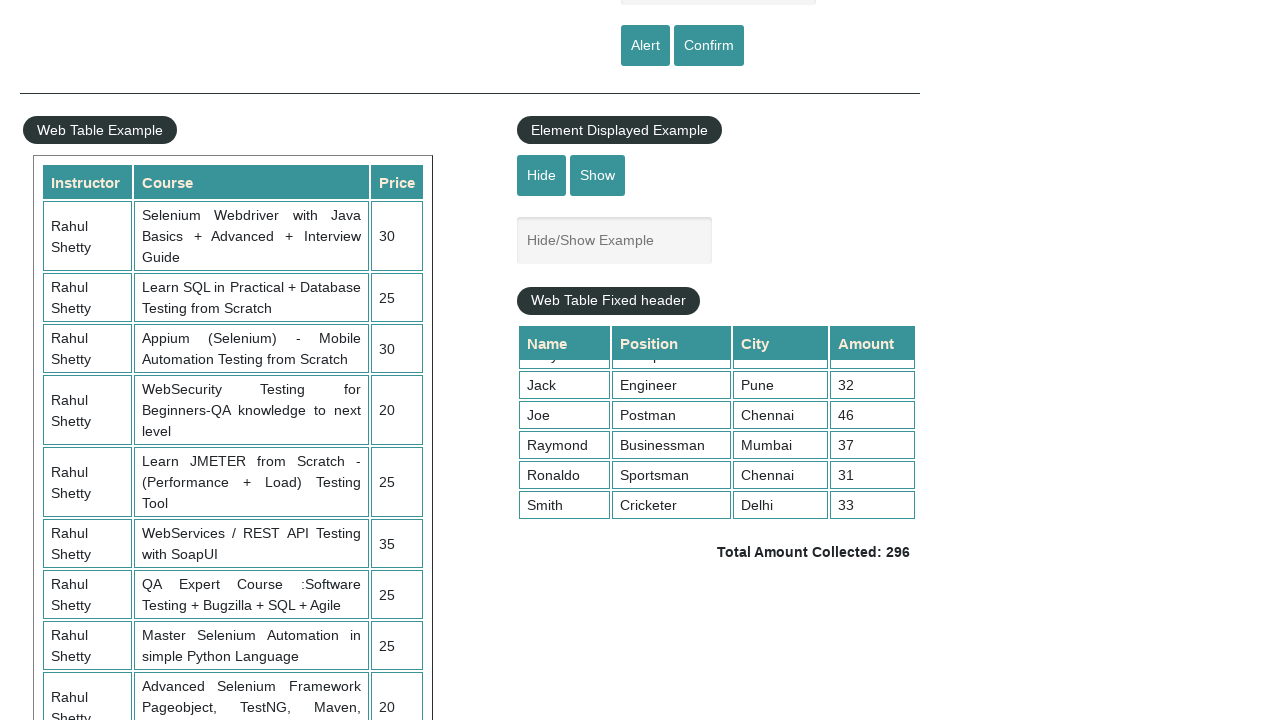

Verified table rows are present
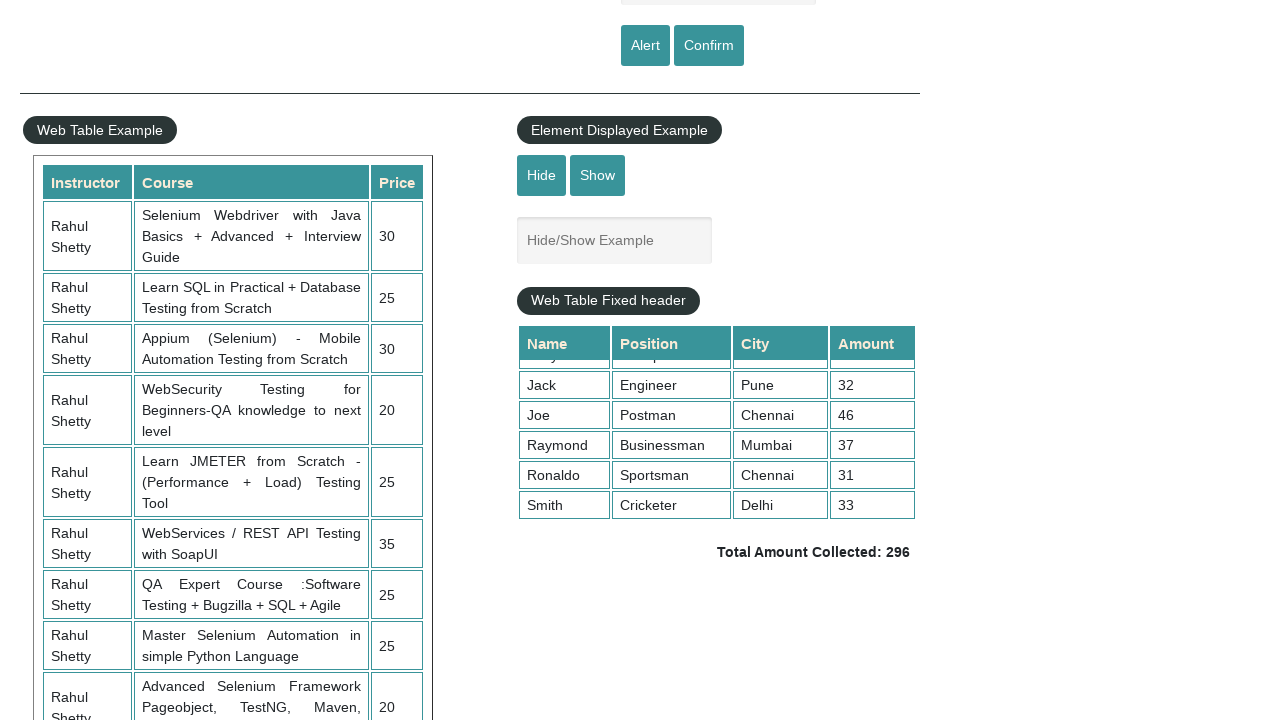

Verified third table row is visible
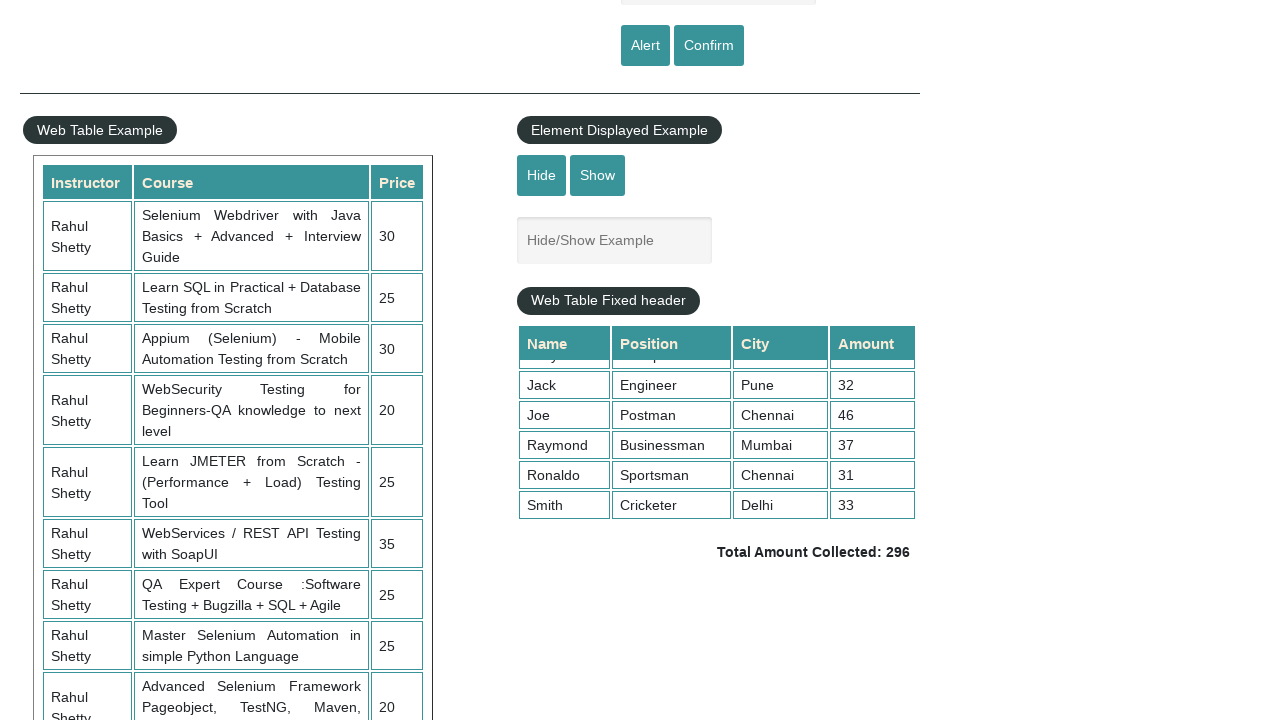

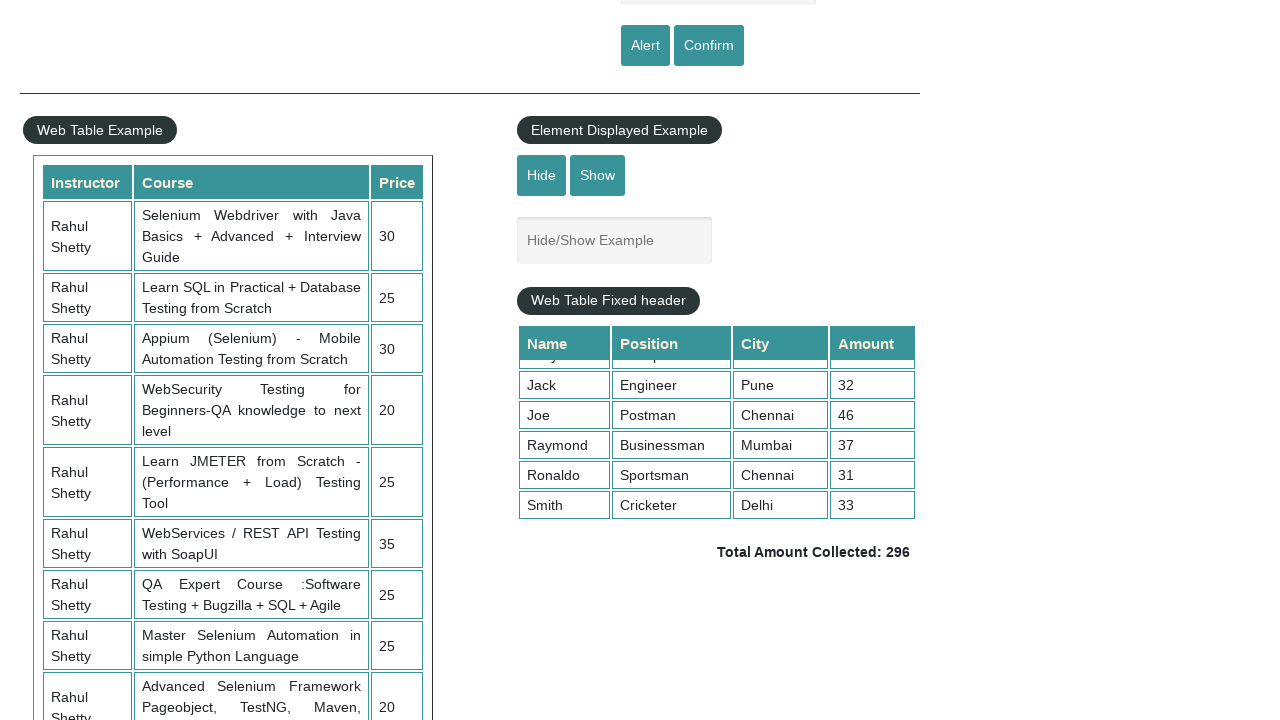